Tests modal dialog functionality by opening a modal via button click and then closing it using the close button

Starting URL: https://formy-project.herokuapp.com/modal

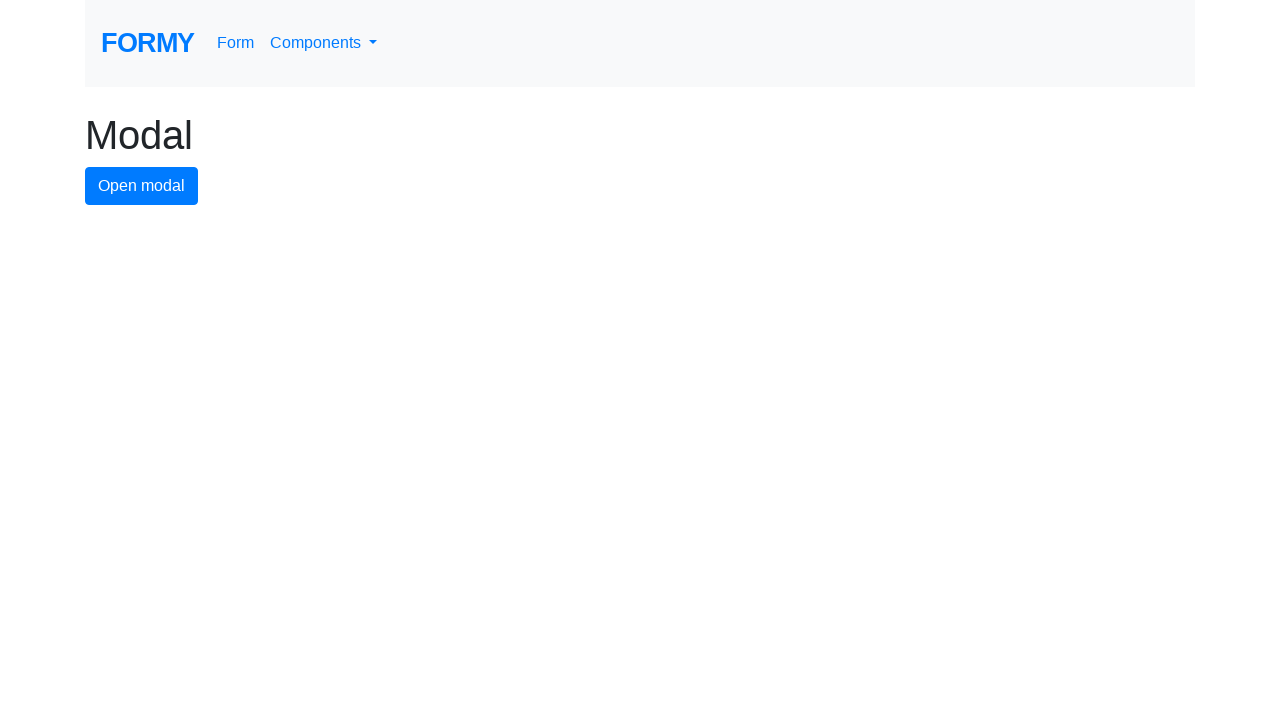

Clicked button to open modal dialog at (142, 186) on #modal-button
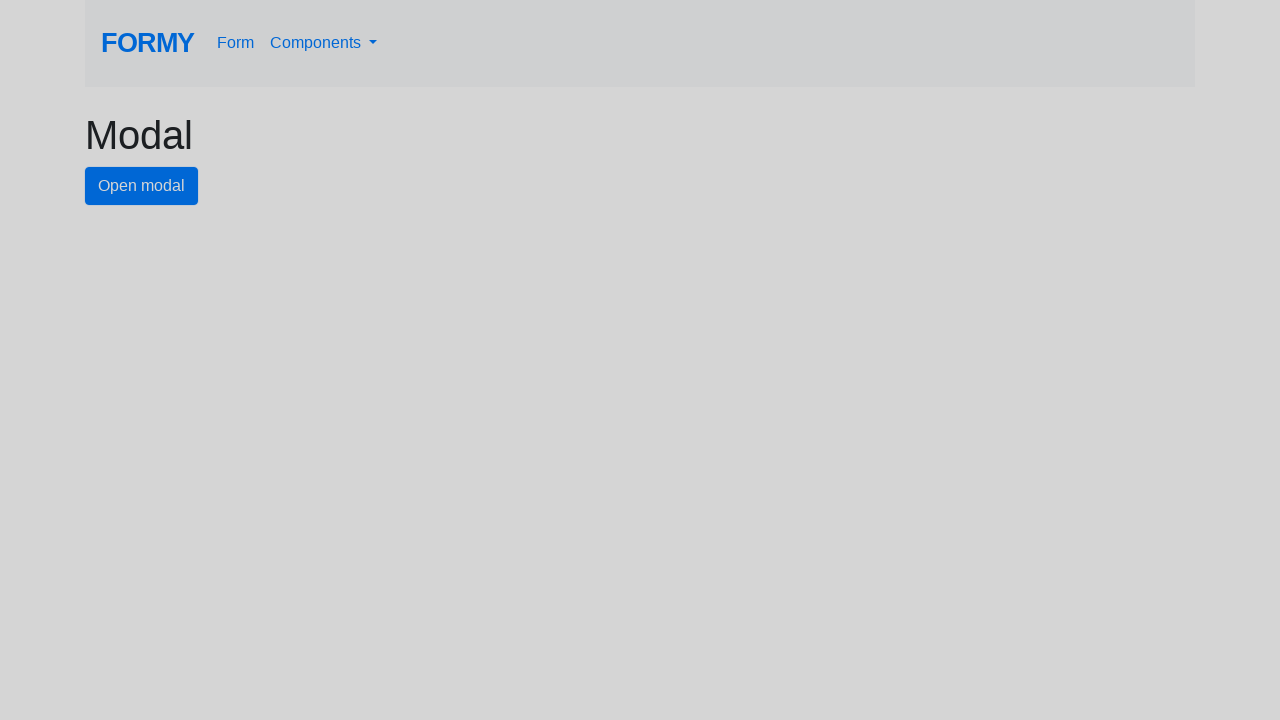

Modal dialog appeared with close button visible
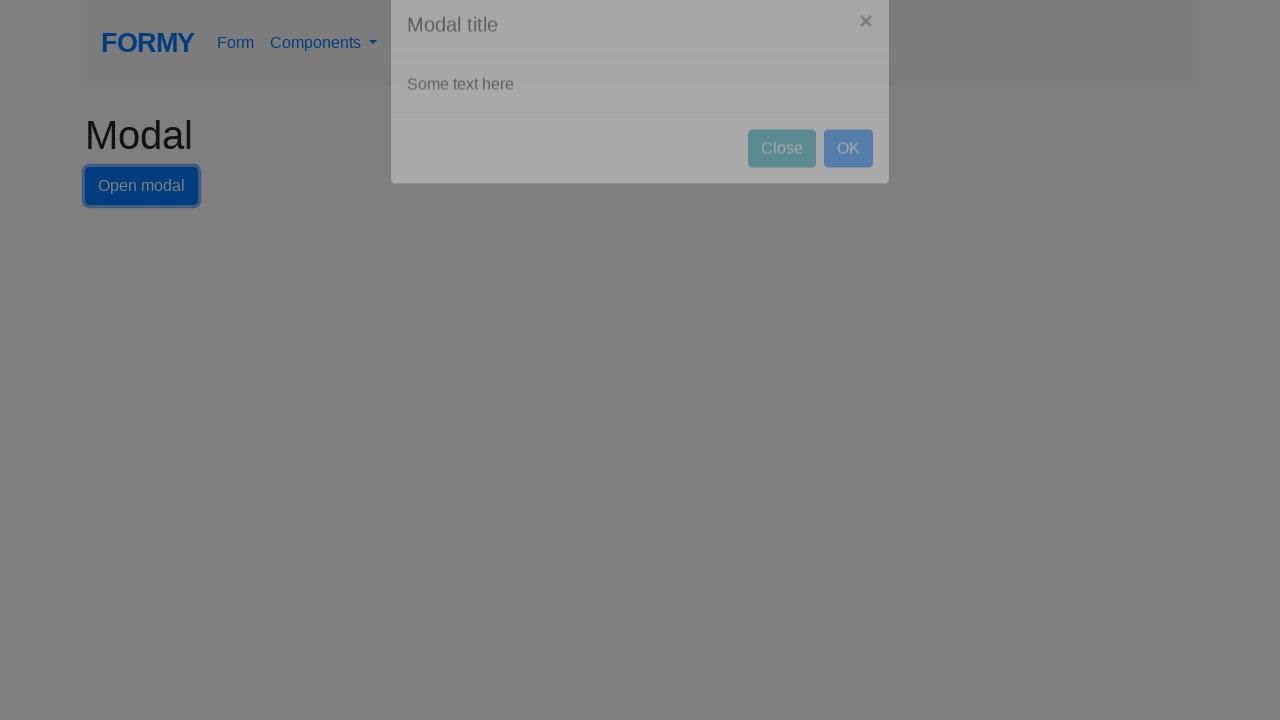

Clicked close button to close modal dialog at (782, 184) on #close-button
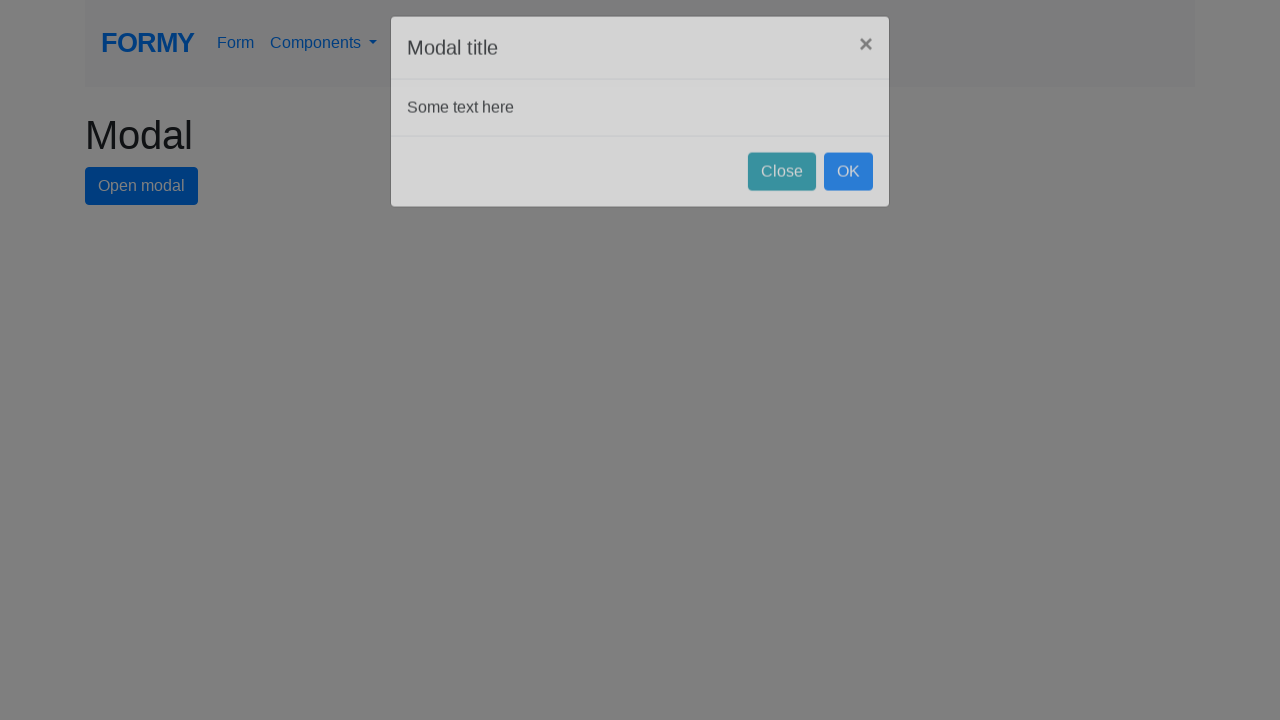

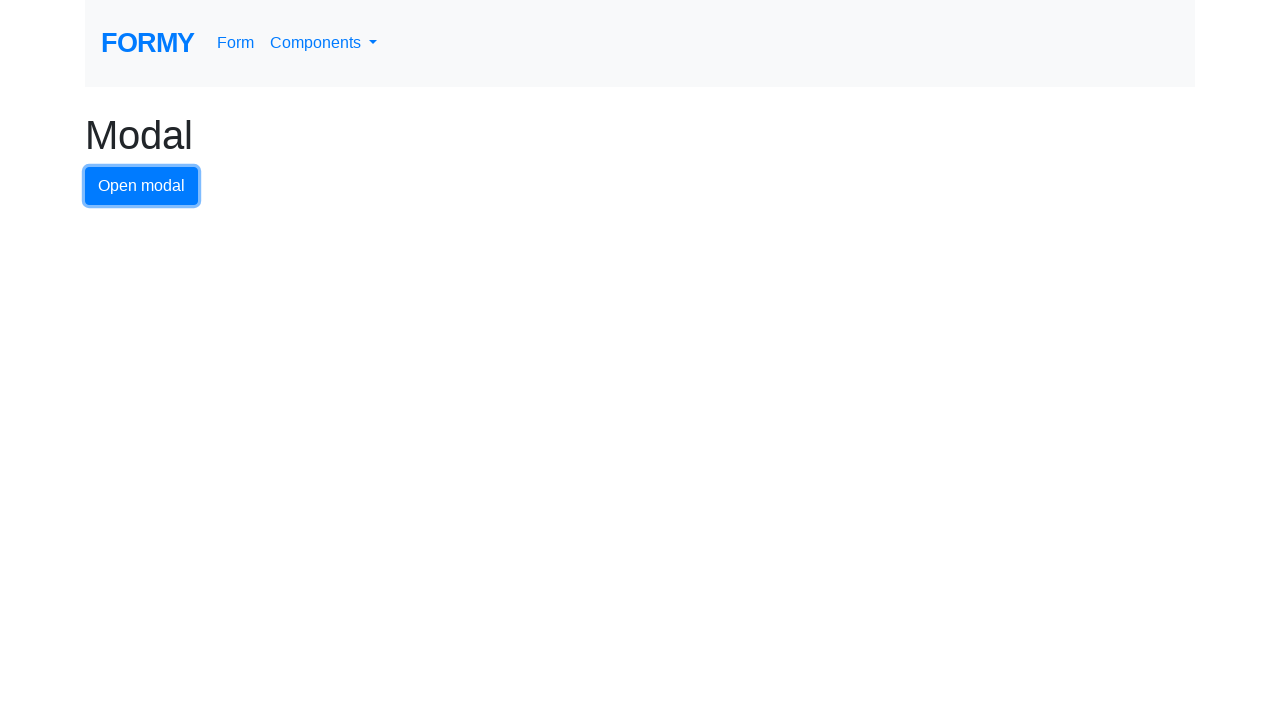